Tests input field functionality by entering a number, clearing it, and entering a different number

Starting URL: http://the-internet.herokuapp.com/inputs

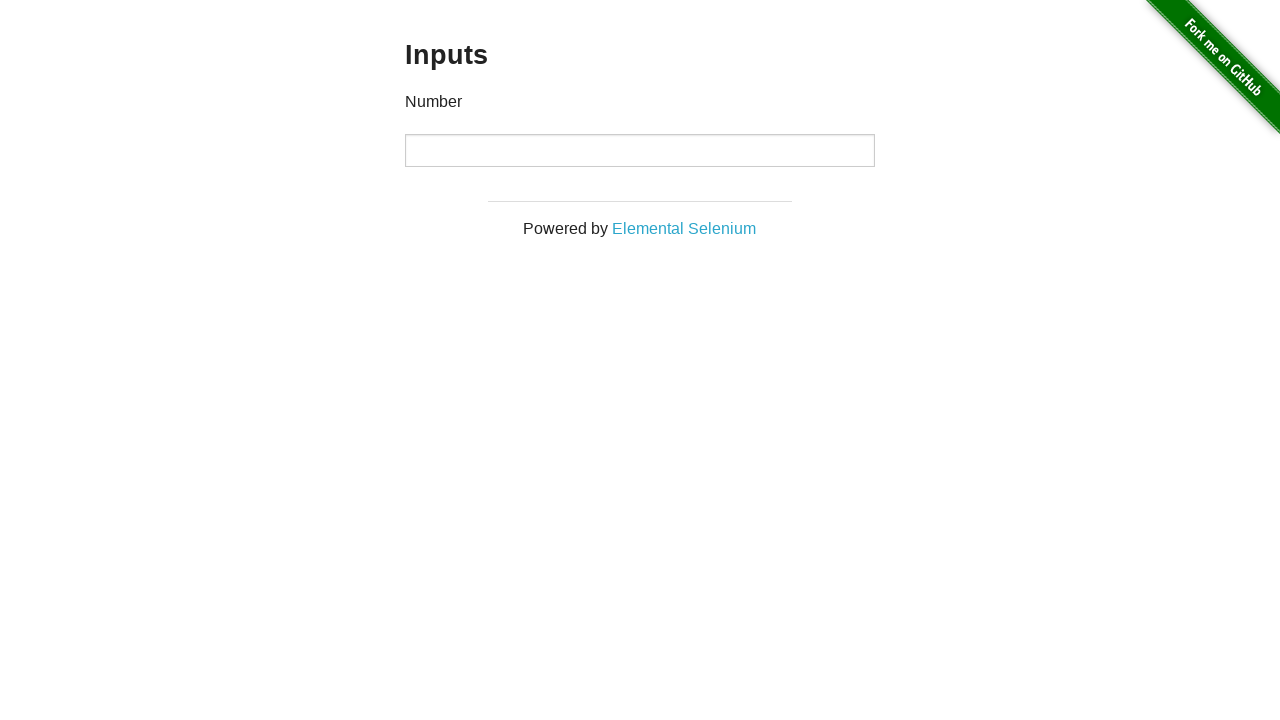

Entered '1000' into the input field on input
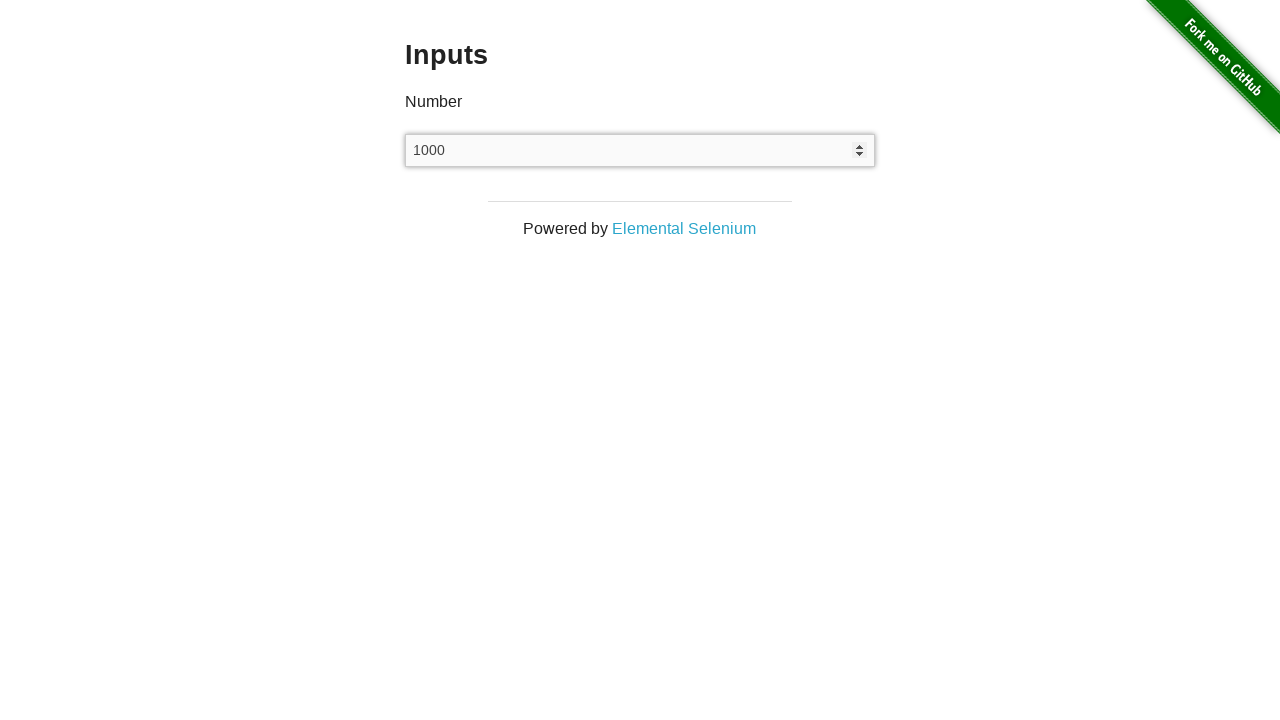

Waited 1 second to observe the entered value
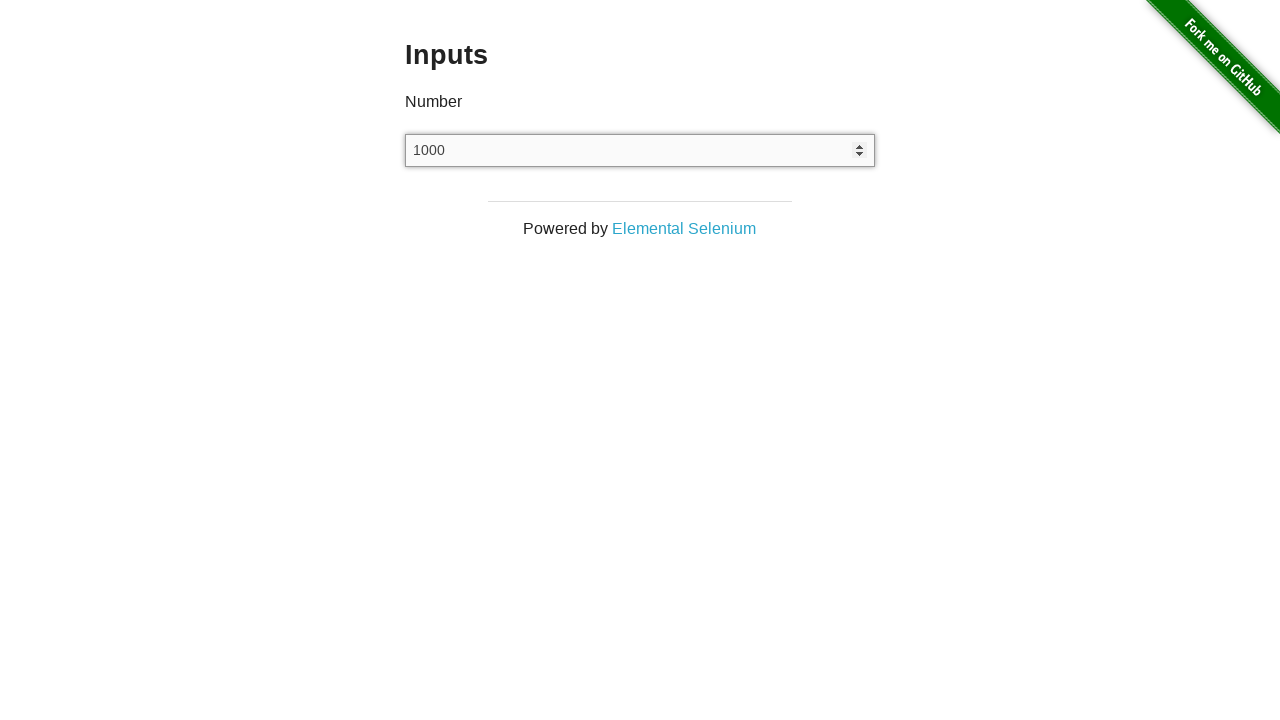

Cleared the input field on input
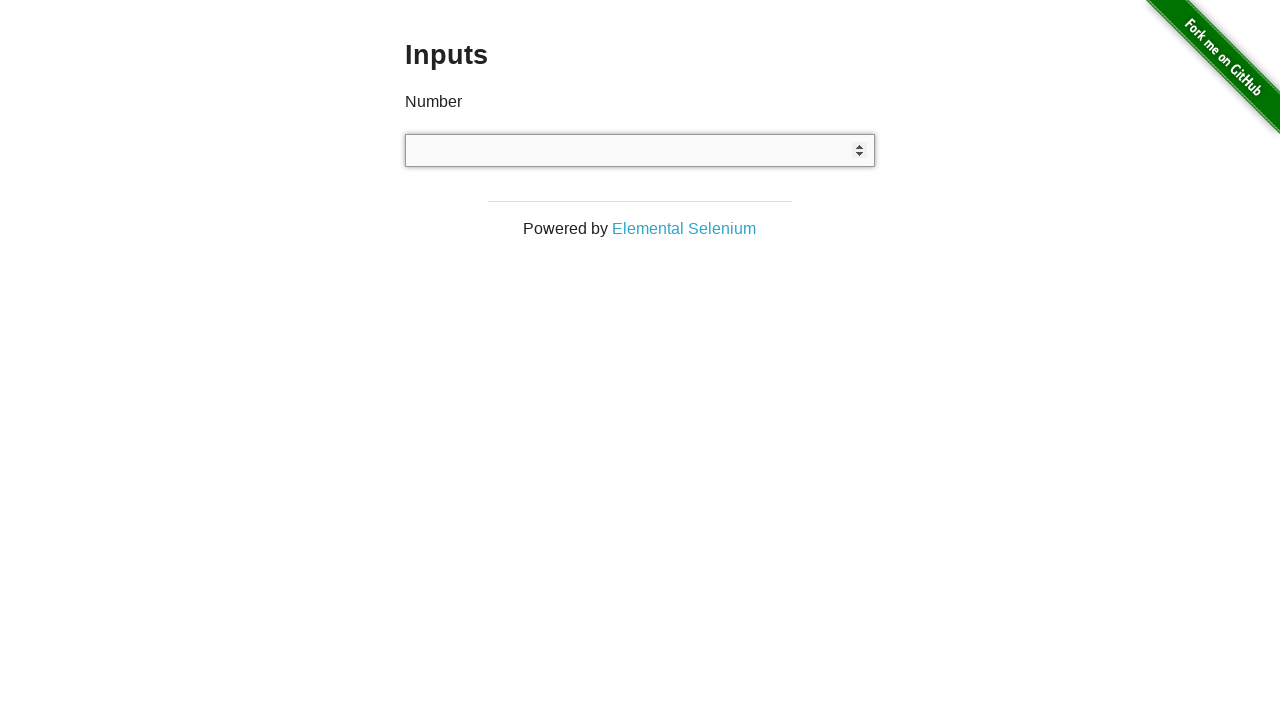

Entered '999' into the input field on input
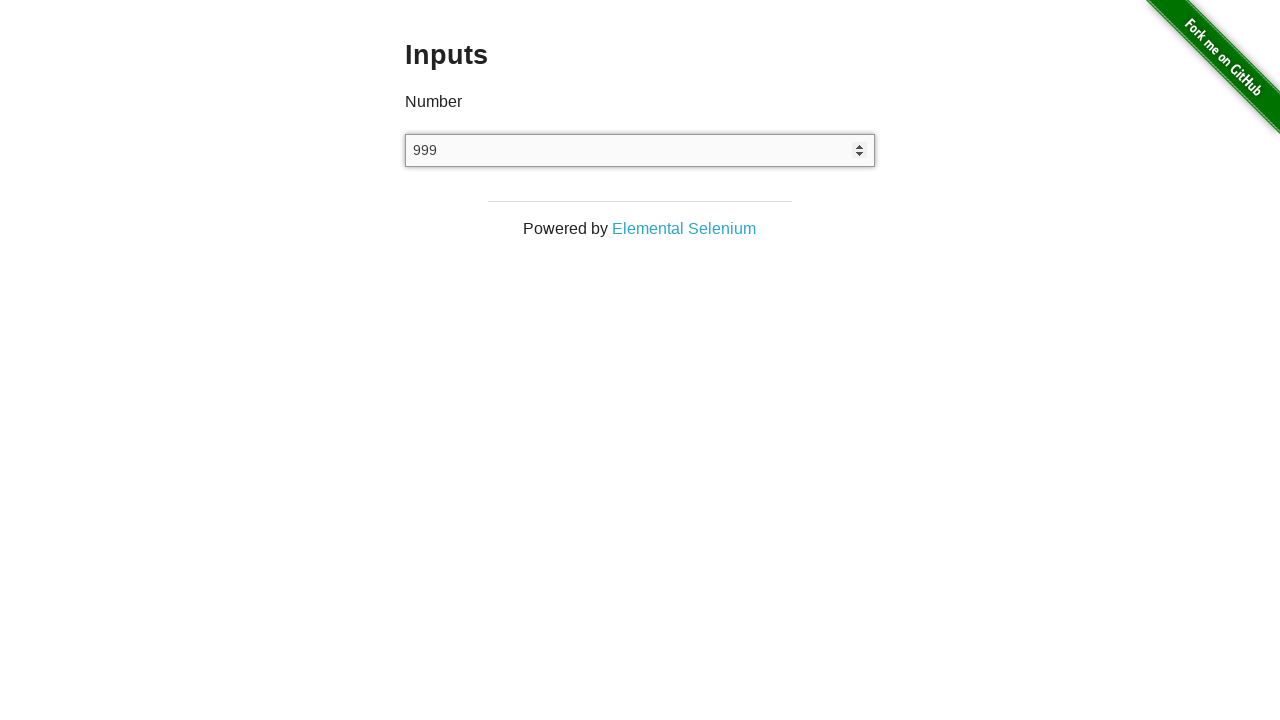

Waited 1 second to observe the new entered value
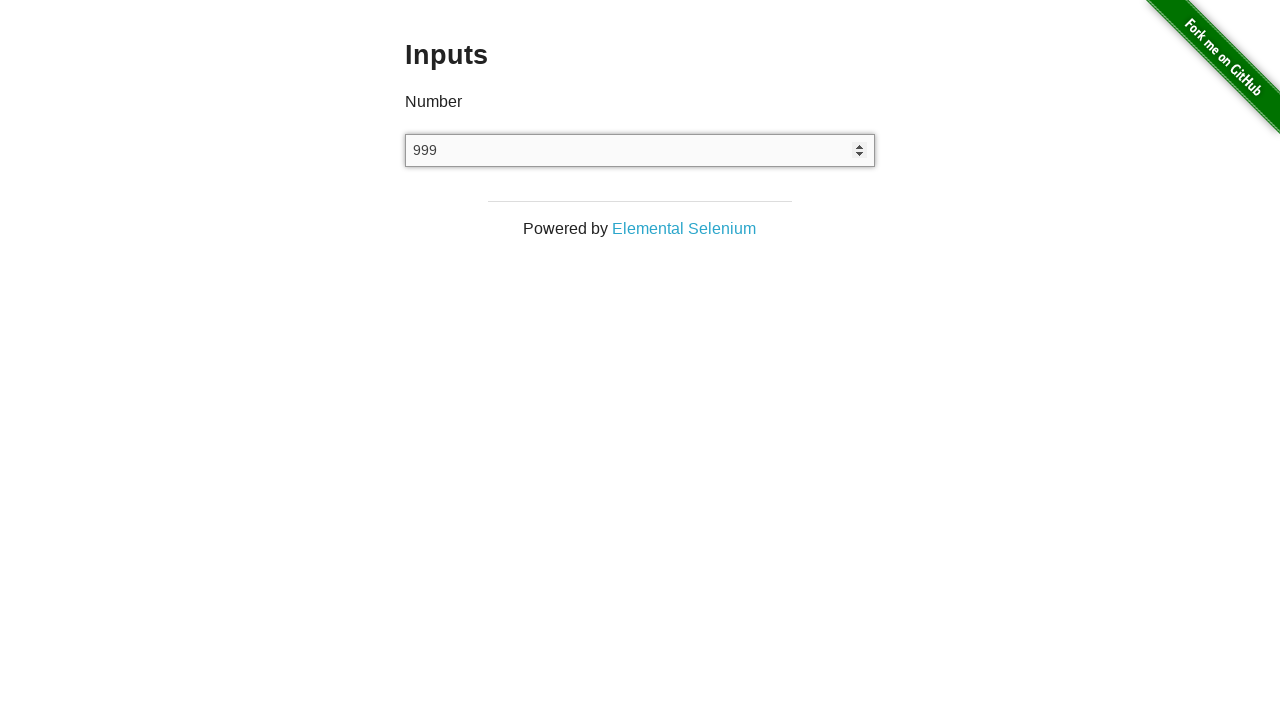

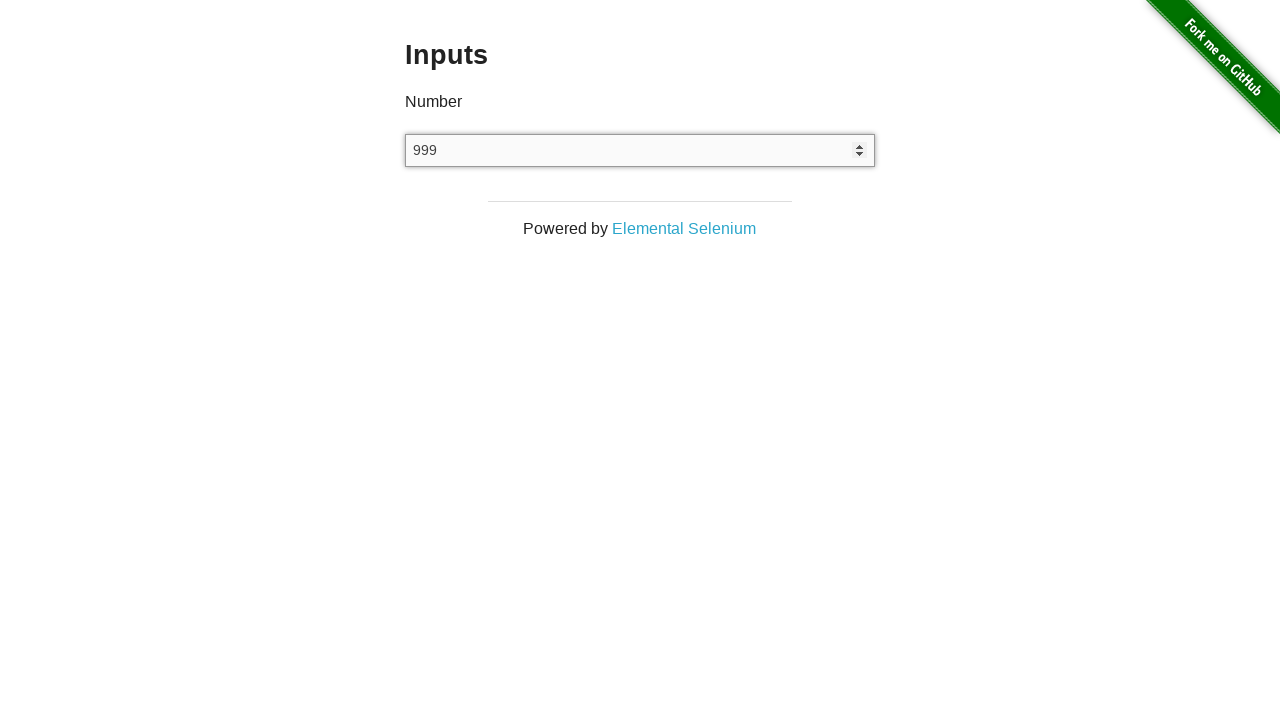